Clicks the search button and verifies the search input field is visible

Starting URL: https://playwright.dev/docs/intro

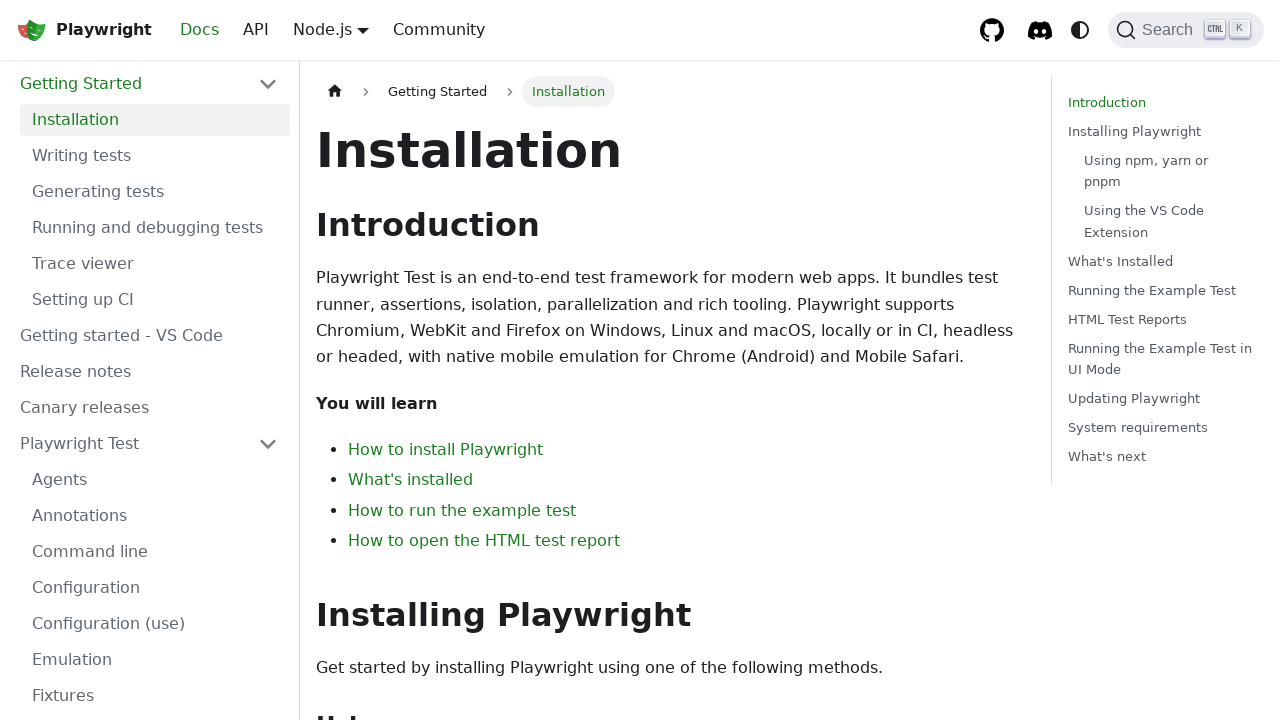

Clicked search button at (1186, 30) on button.DocSearch
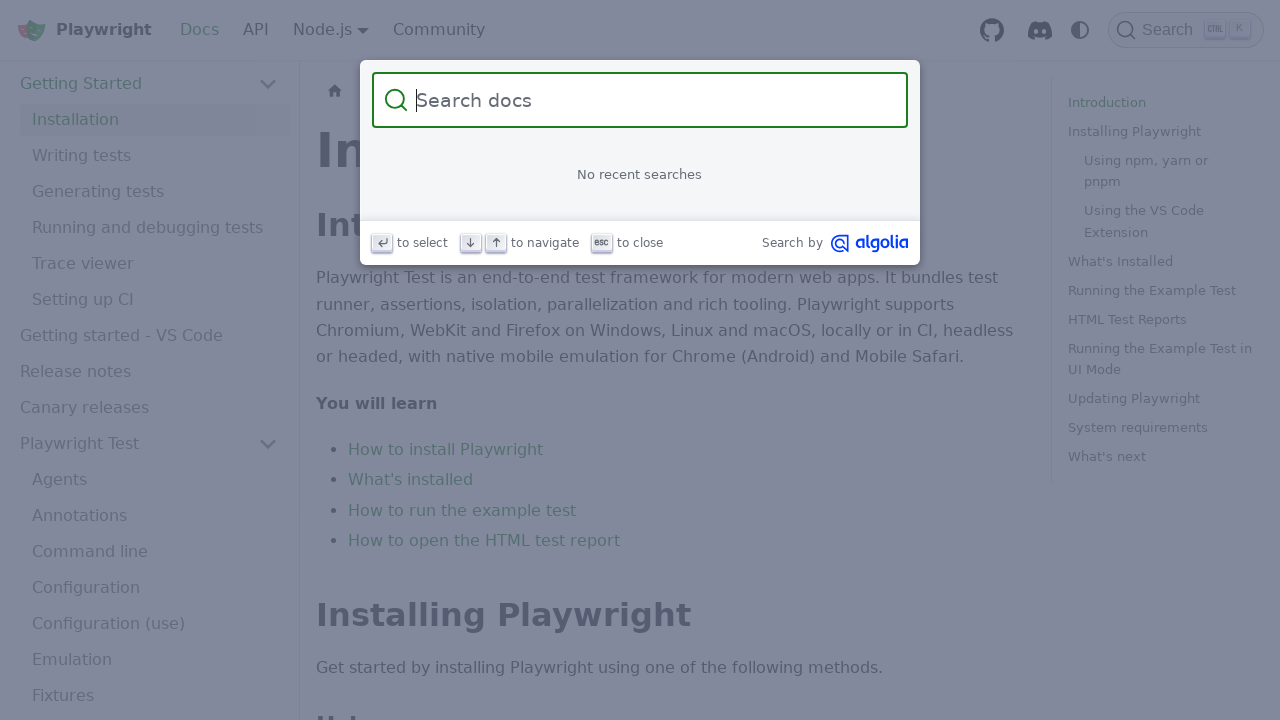

Search input field is visible
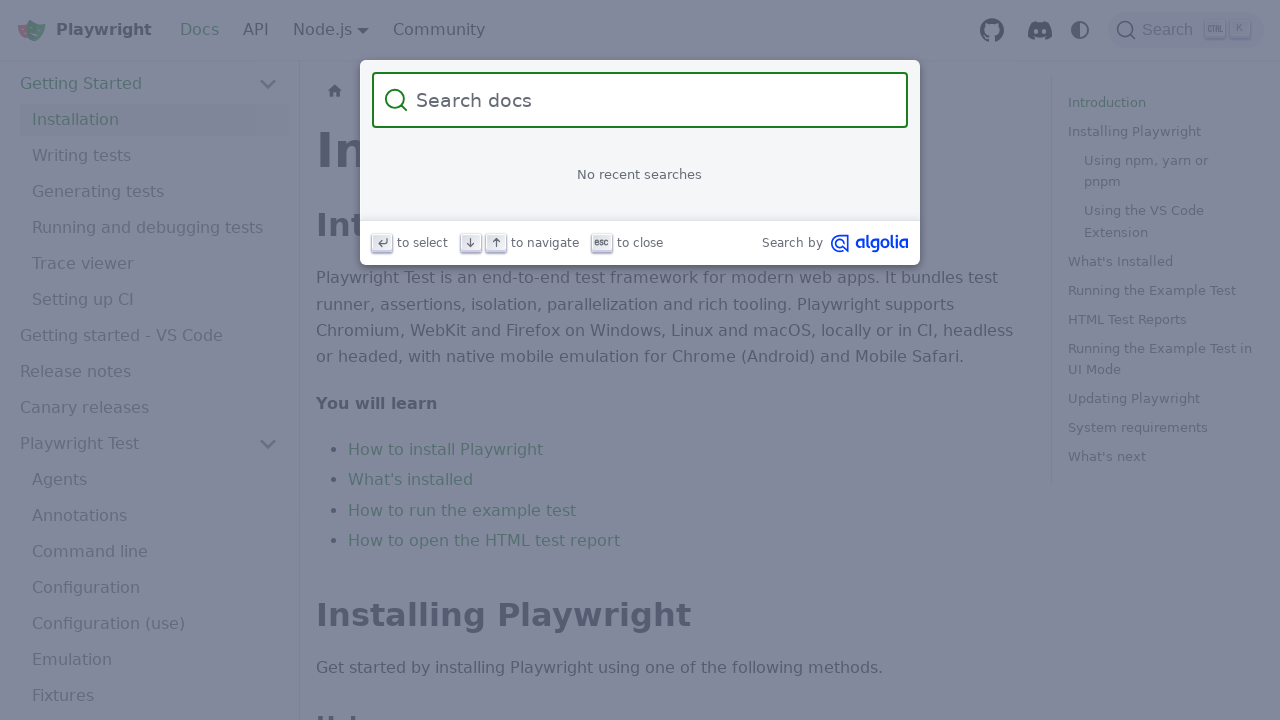

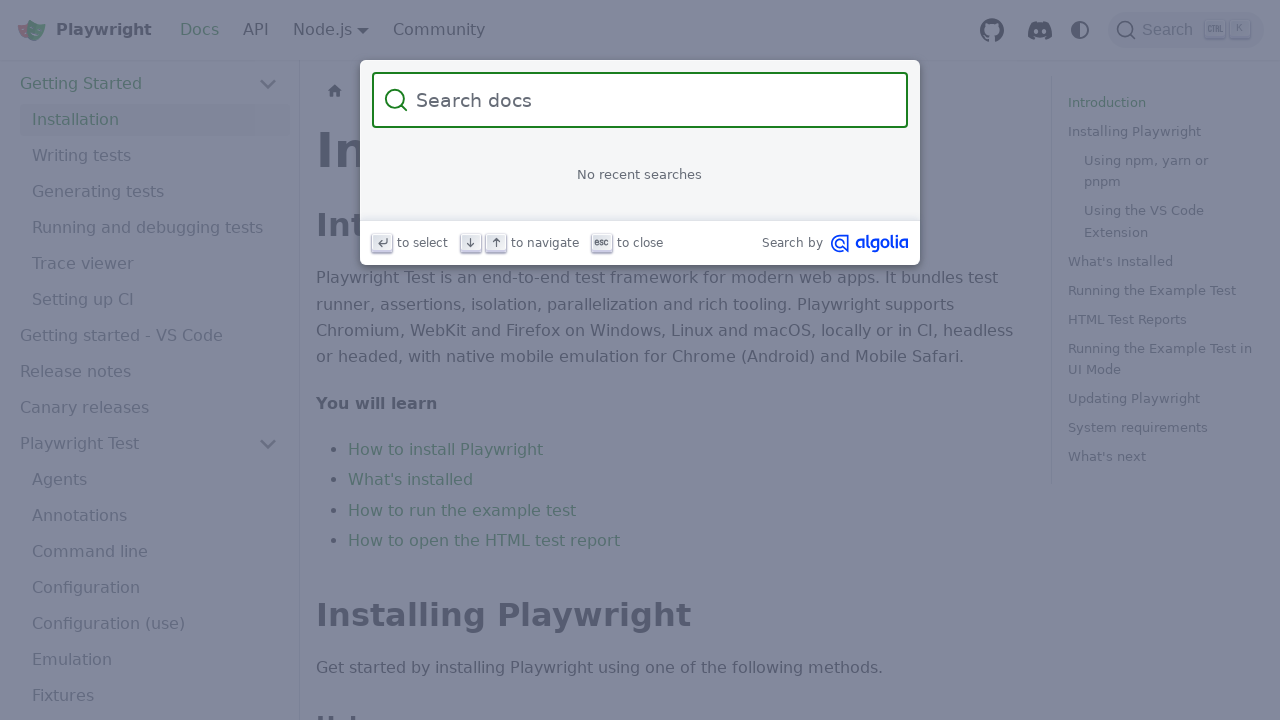